Navigates to OpenCart login page and demonstrates fluent wait by entering an email in the email field

Starting URL: https://naveenautomationlabs.com/opencart/index.php?route=account/login

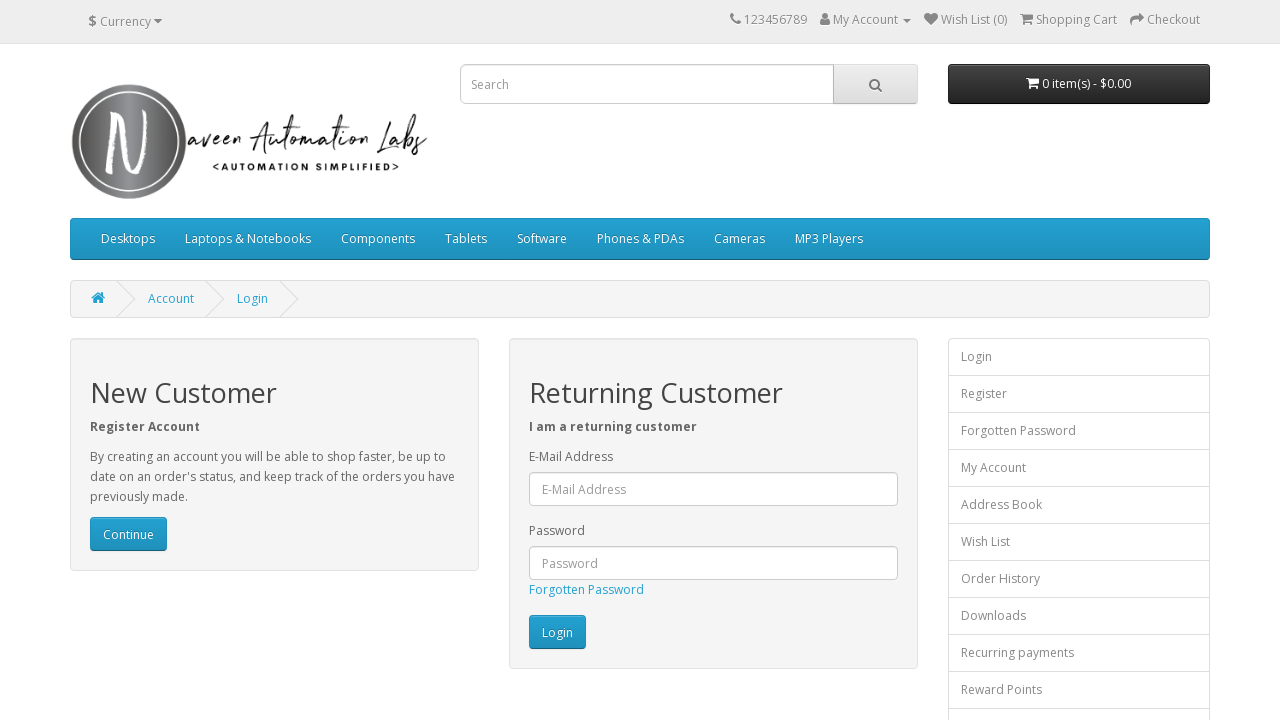

Filled email field with 'test@gmail.com' on #input-email
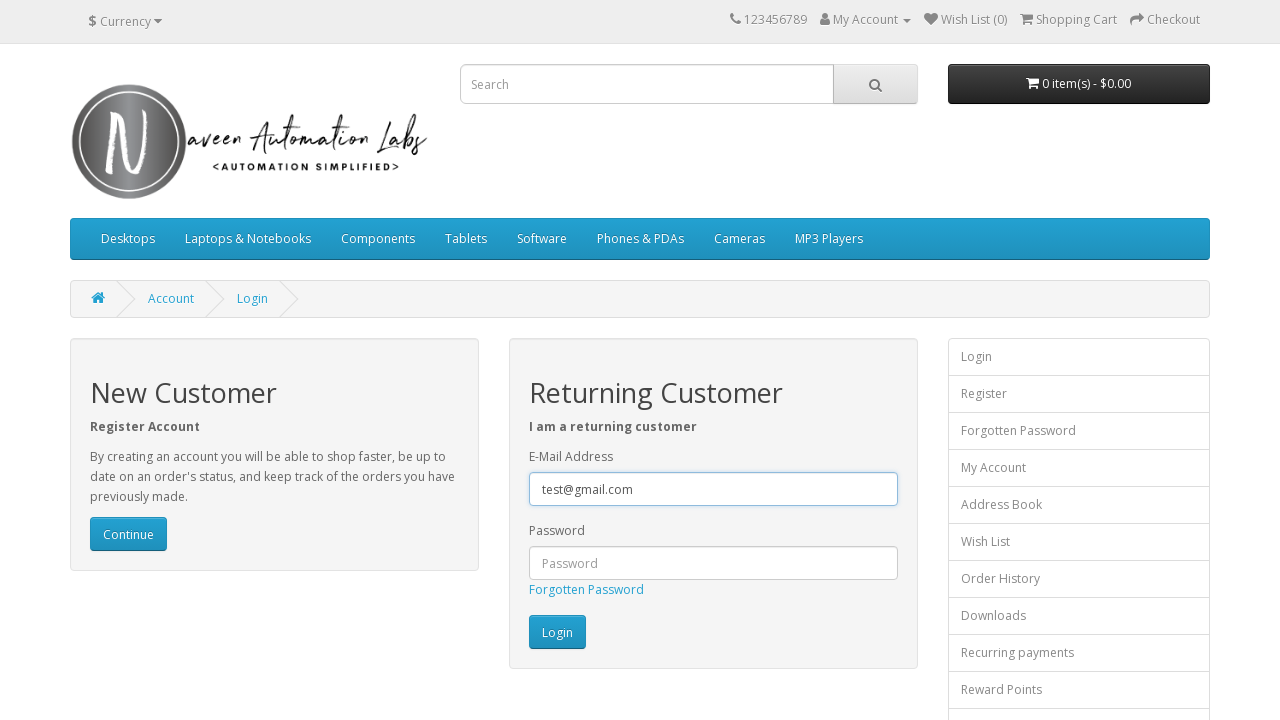

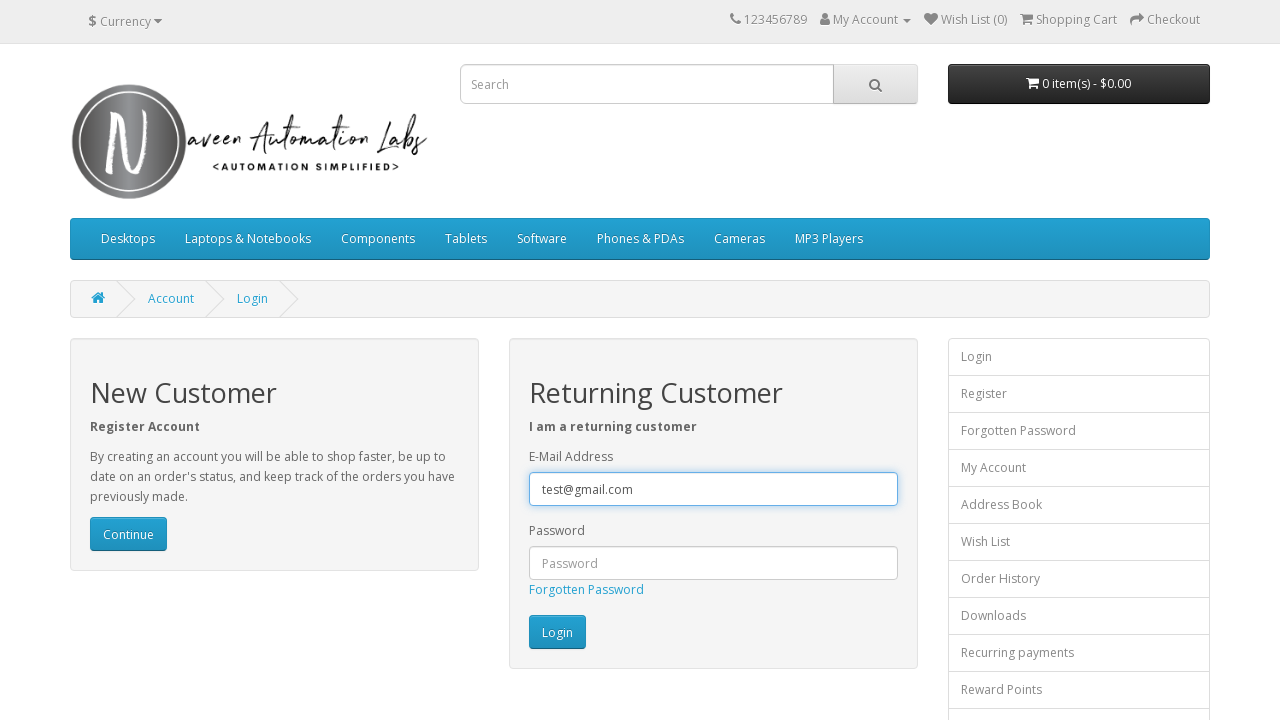